Tests a registration form on a practice page by clicking a start button, filling in login and password fields, agreeing to terms, and submitting the registration

Starting URL: https://victoretc.github.io/selenium_waits/

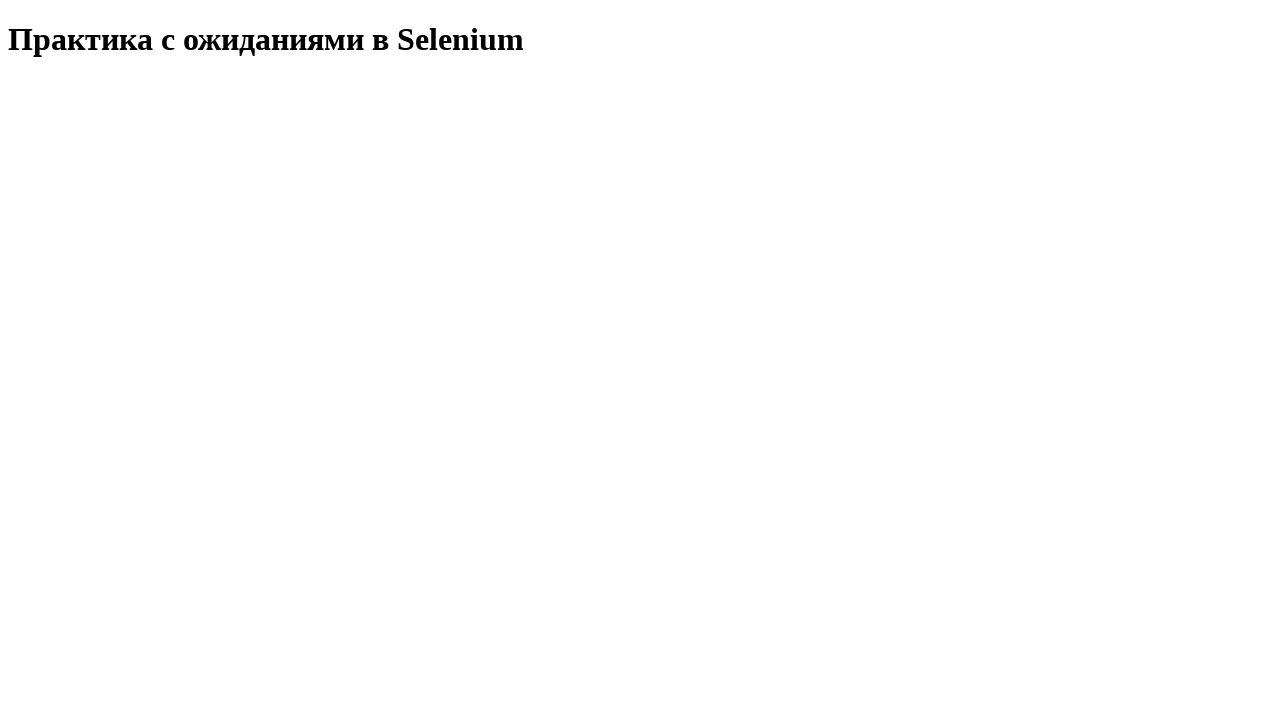

Verified page header text matches 'Практика с ожиданиями в Selenium'
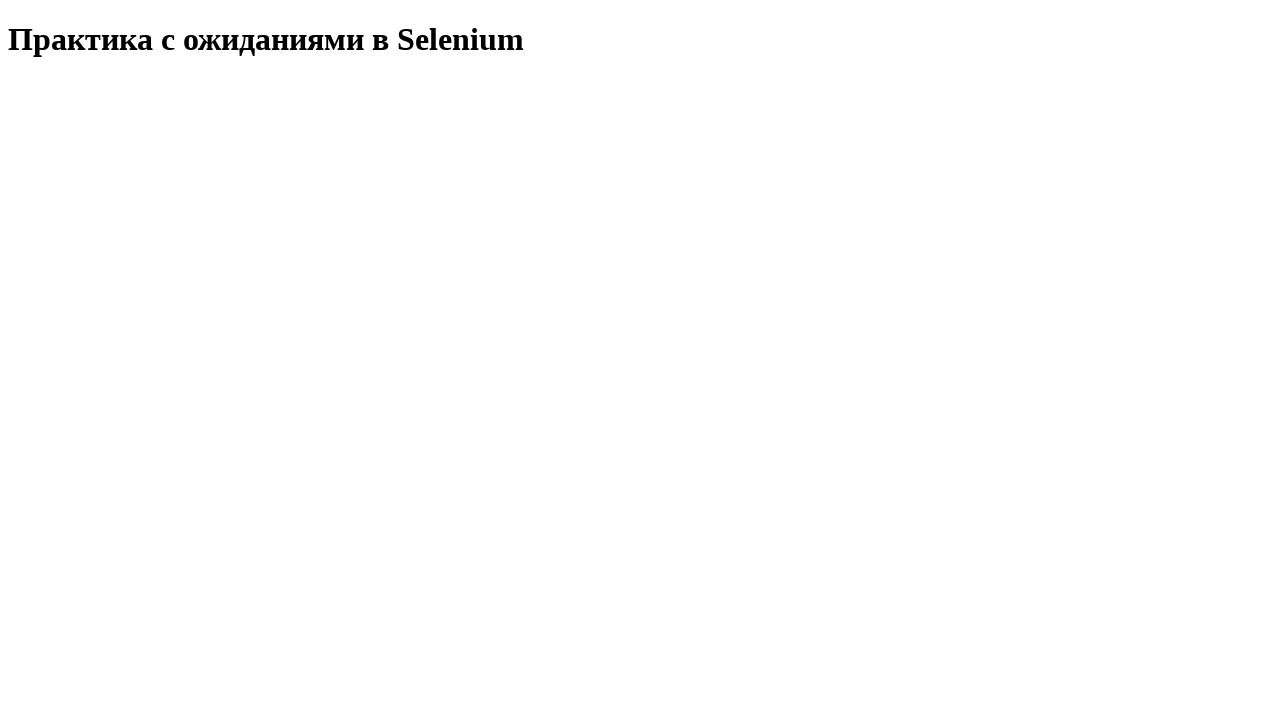

Clicked start test button at (80, 90) on #startTest
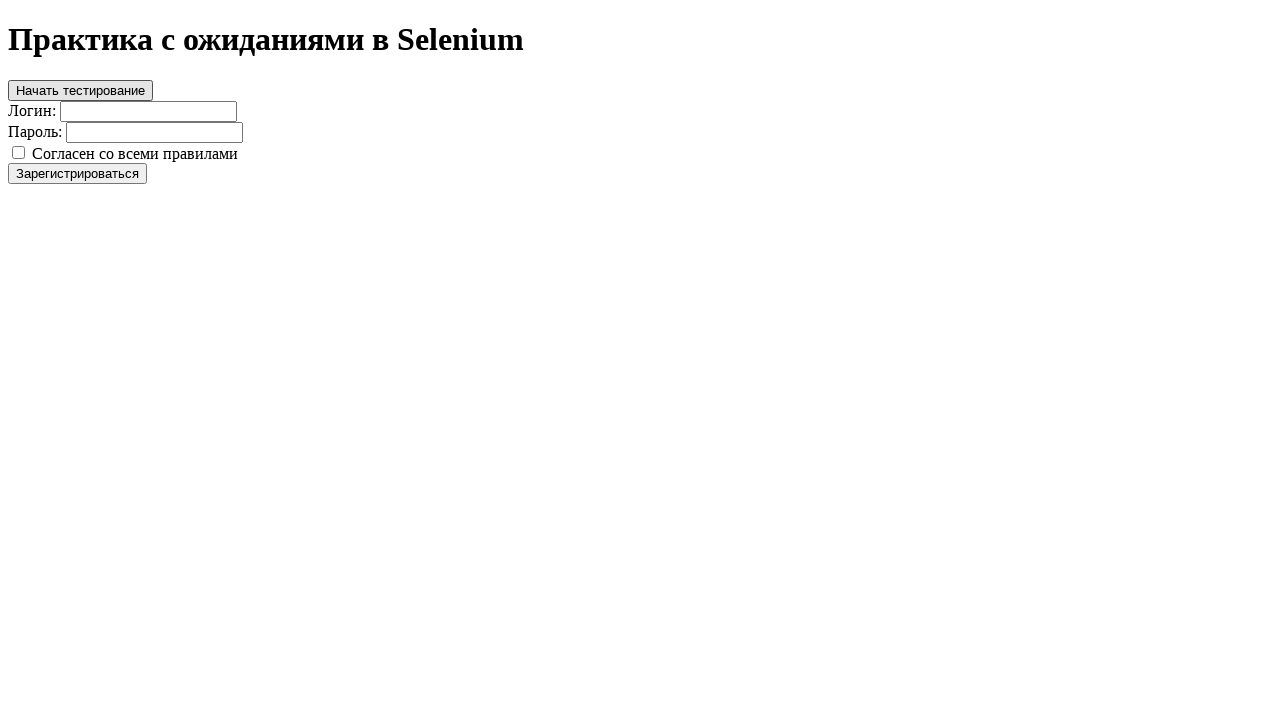

Registration button appeared
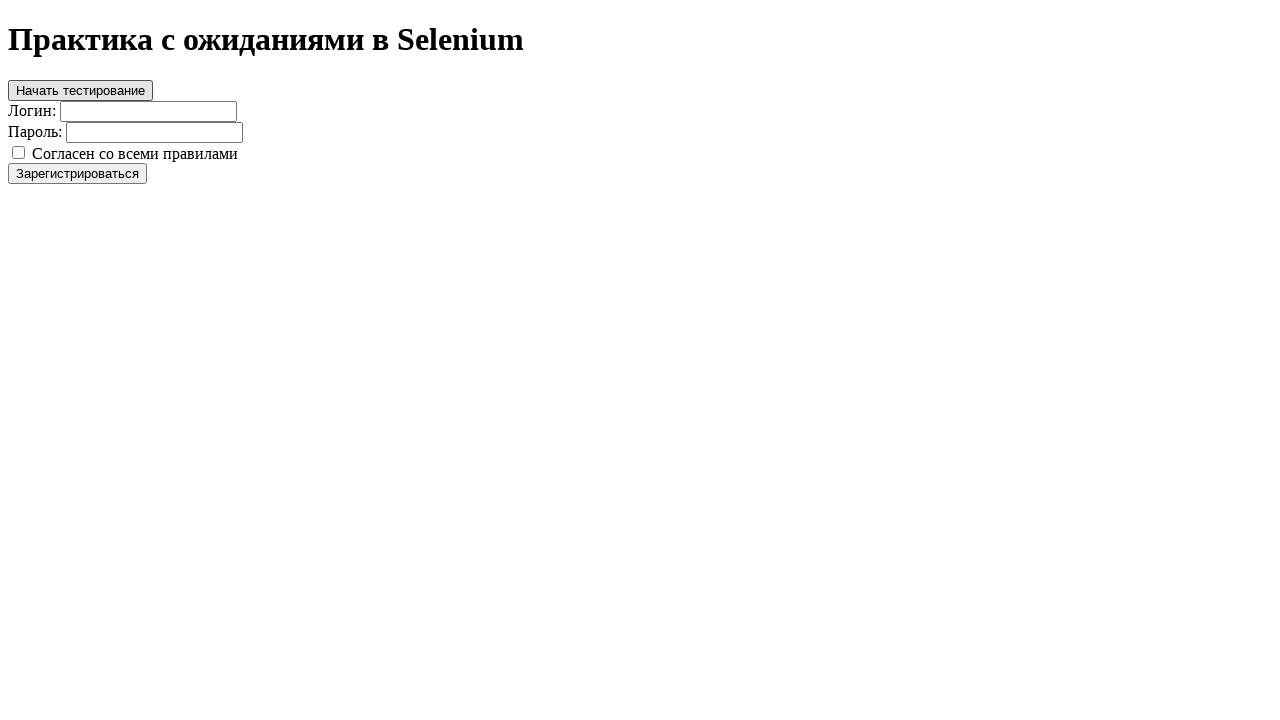

Verified registration button text matches 'Зарегистрироваться'
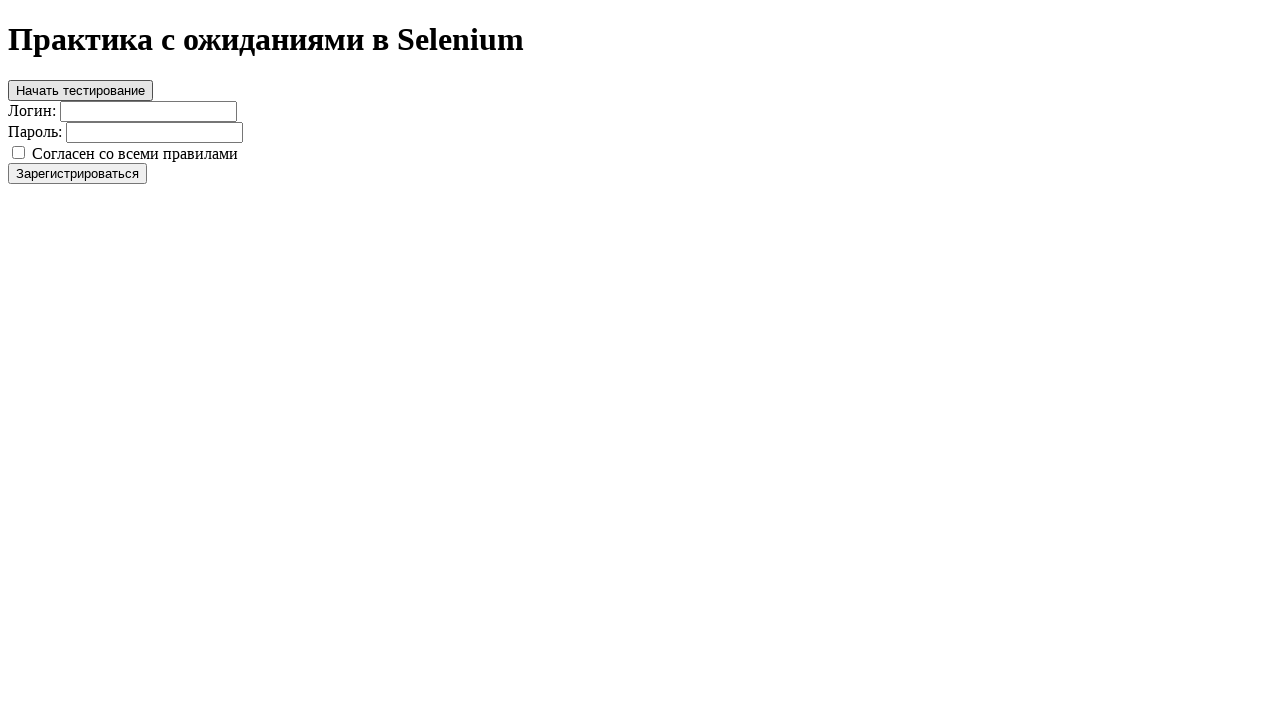

Filled login field with 'login' on #login
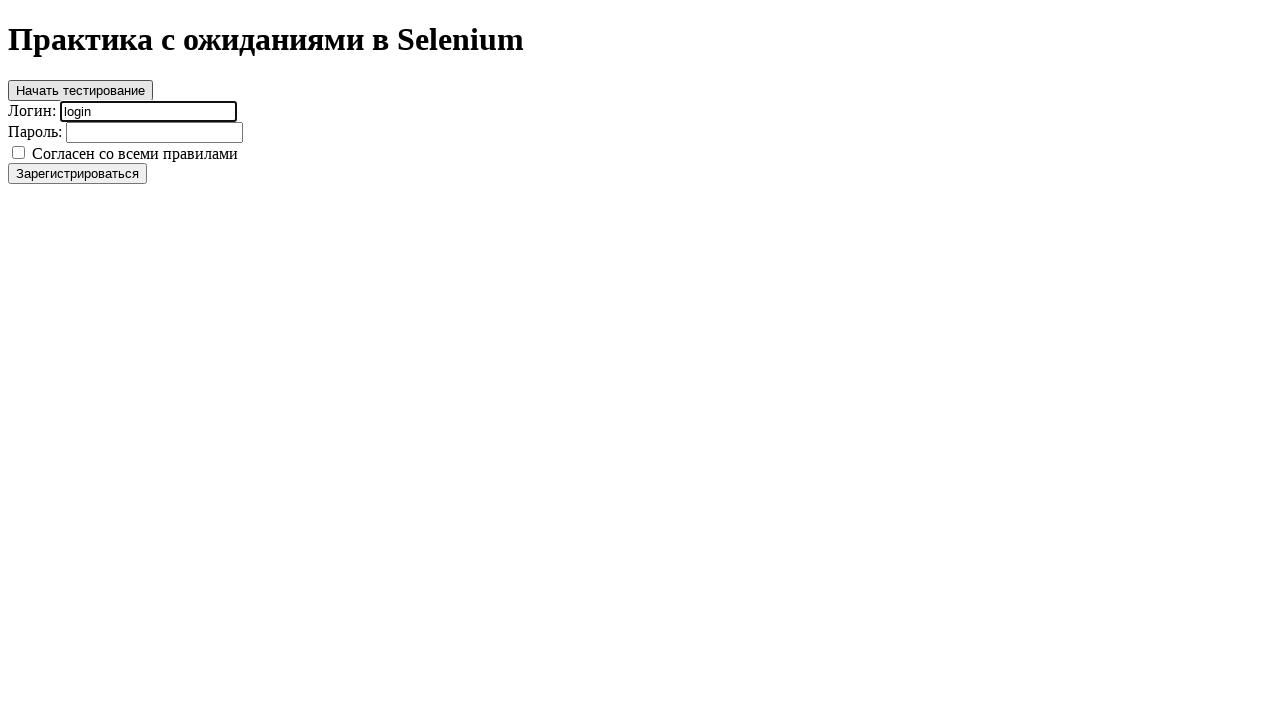

Filled password field with 'password' on #password
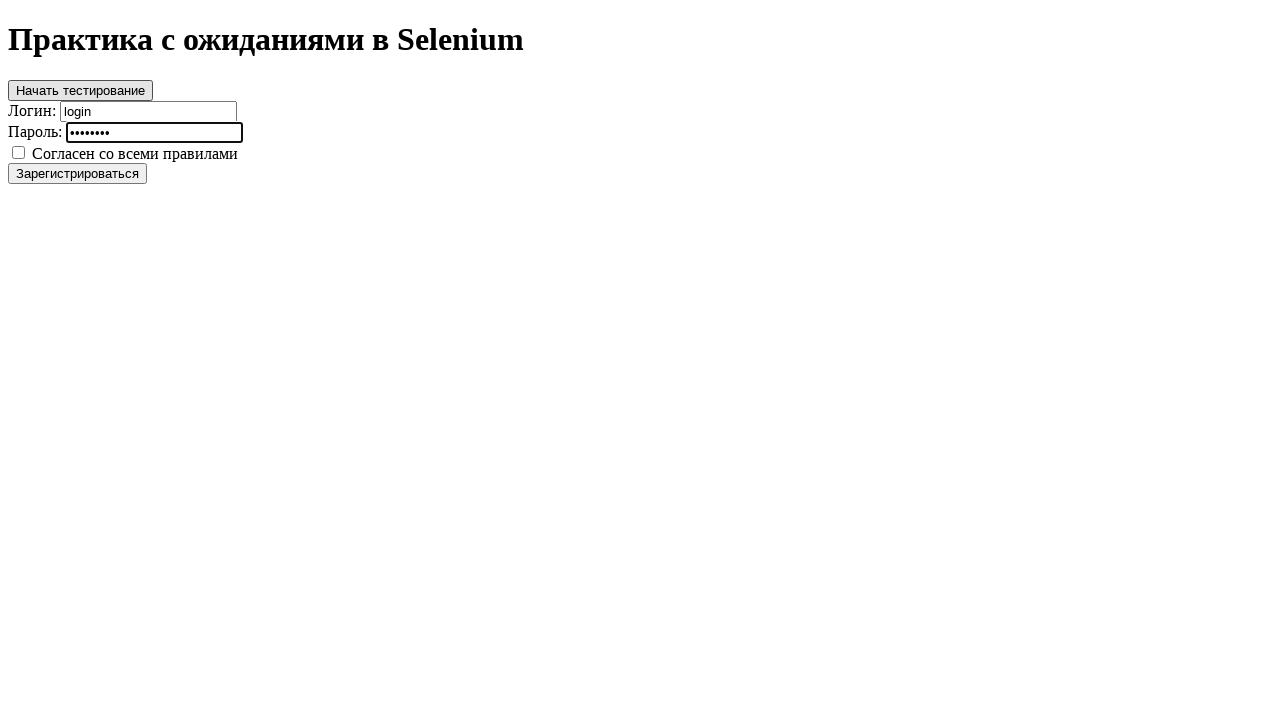

Clicked terms agreement checkbox at (18, 152) on #agree
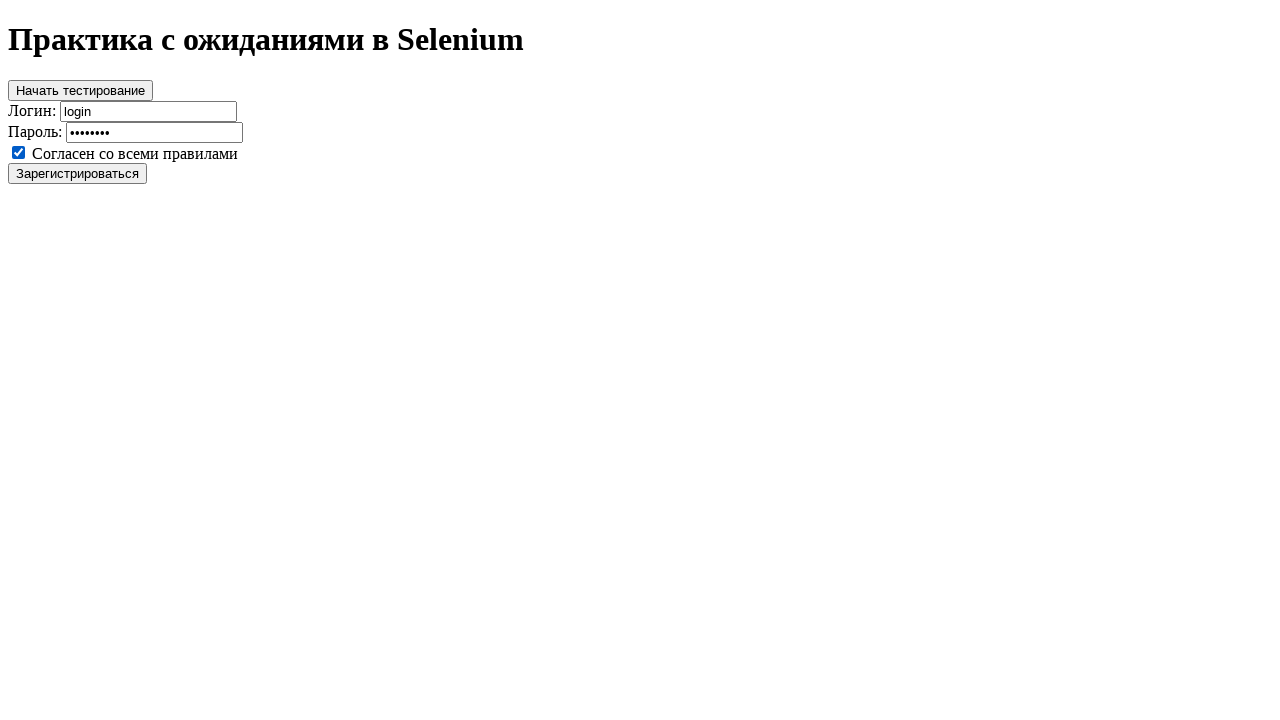

Clicked register button to submit form at (78, 173) on #register
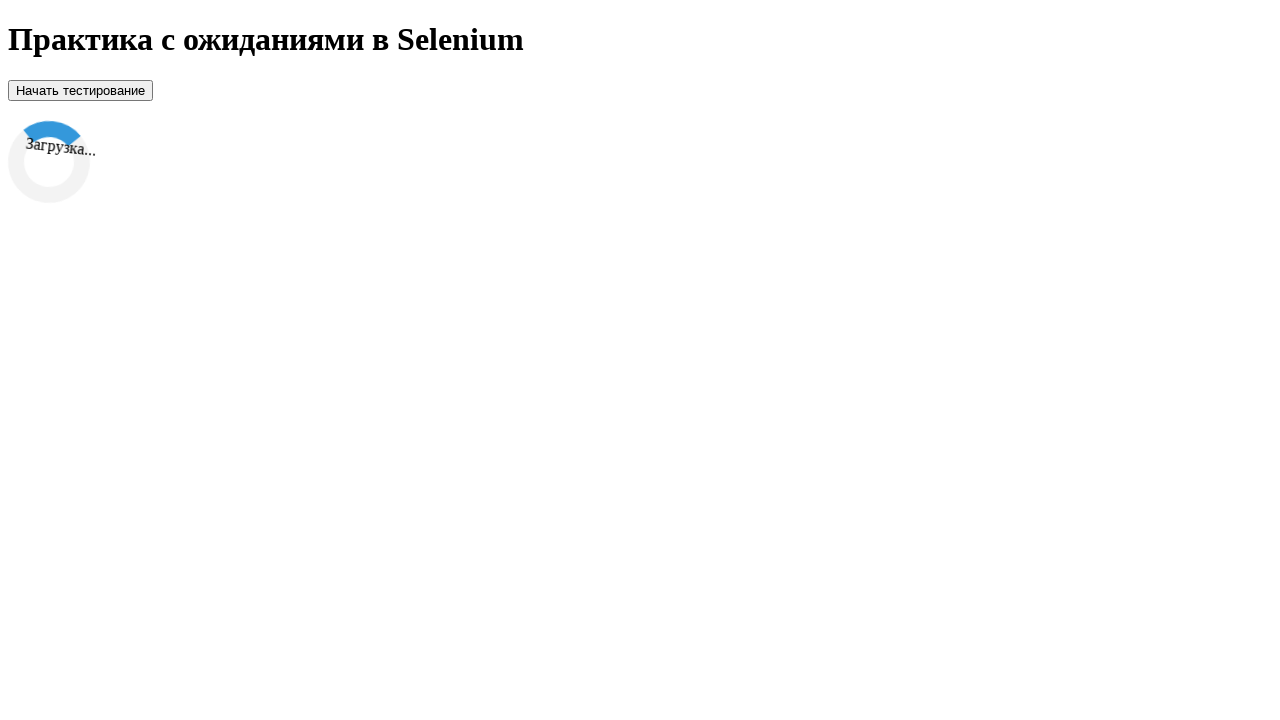

Success message appeared
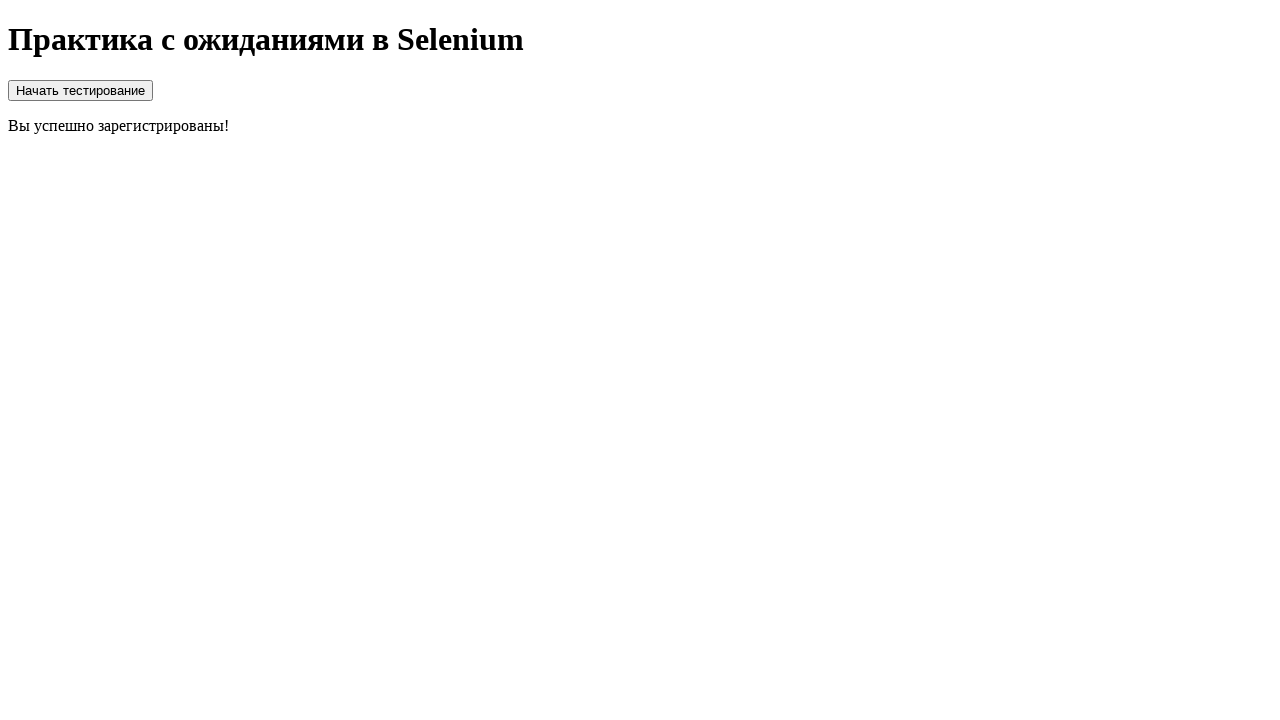

Verified success message text matches 'Вы успешно зарегистрированы!'
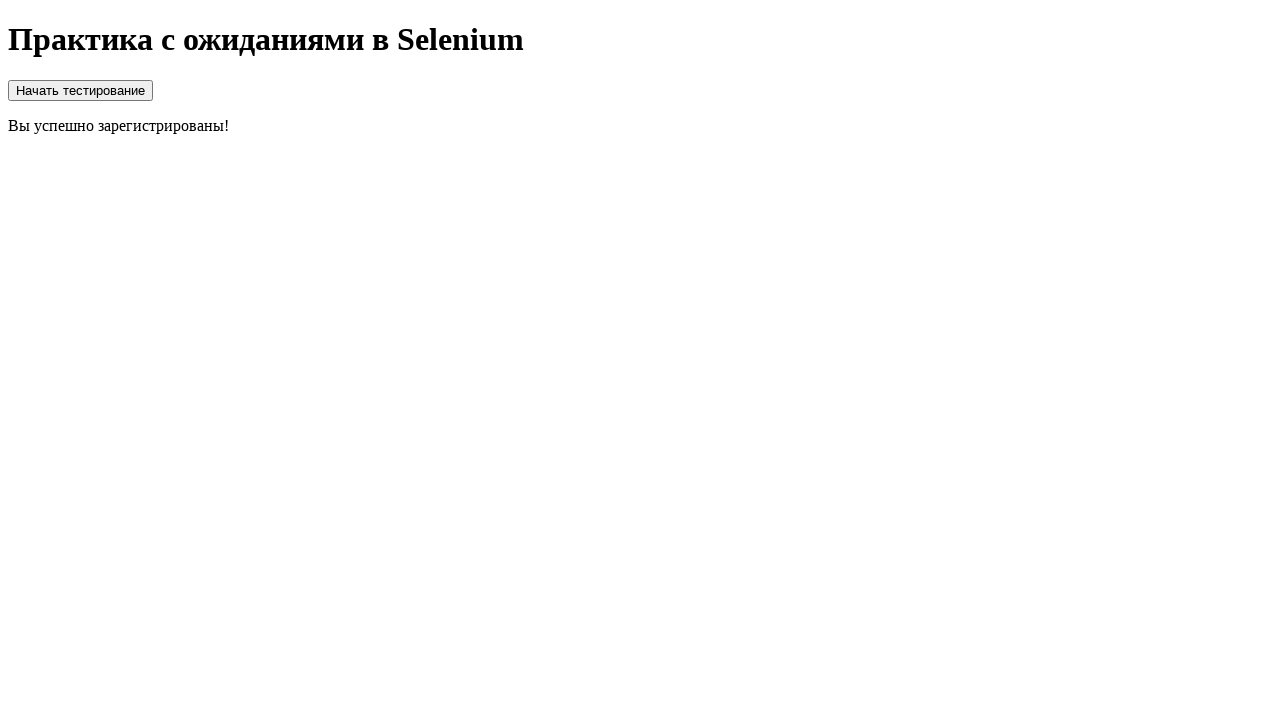

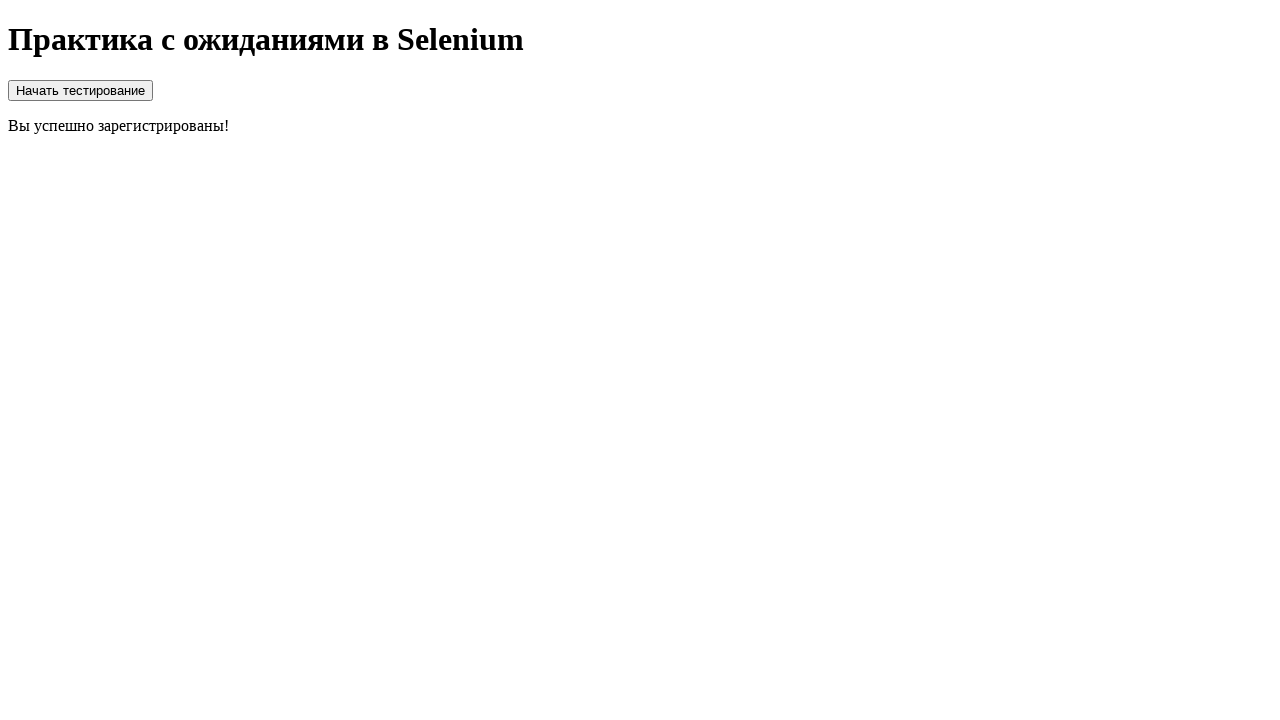